Tests clicking a JavaScript confirm dialog and accepting it, then verifies the 'Ok' result message

Starting URL: https://the-internet.herokuapp.com/javascript_alerts

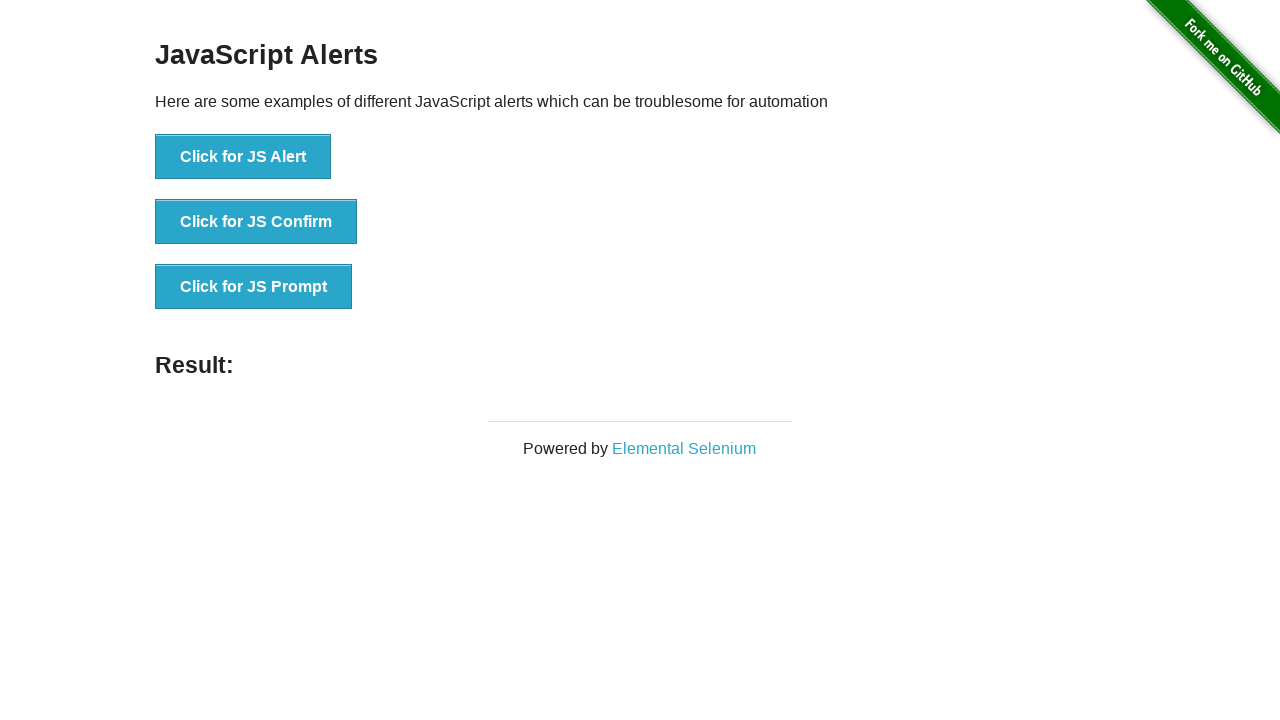

Set up dialog handler to accept confirm dialogs
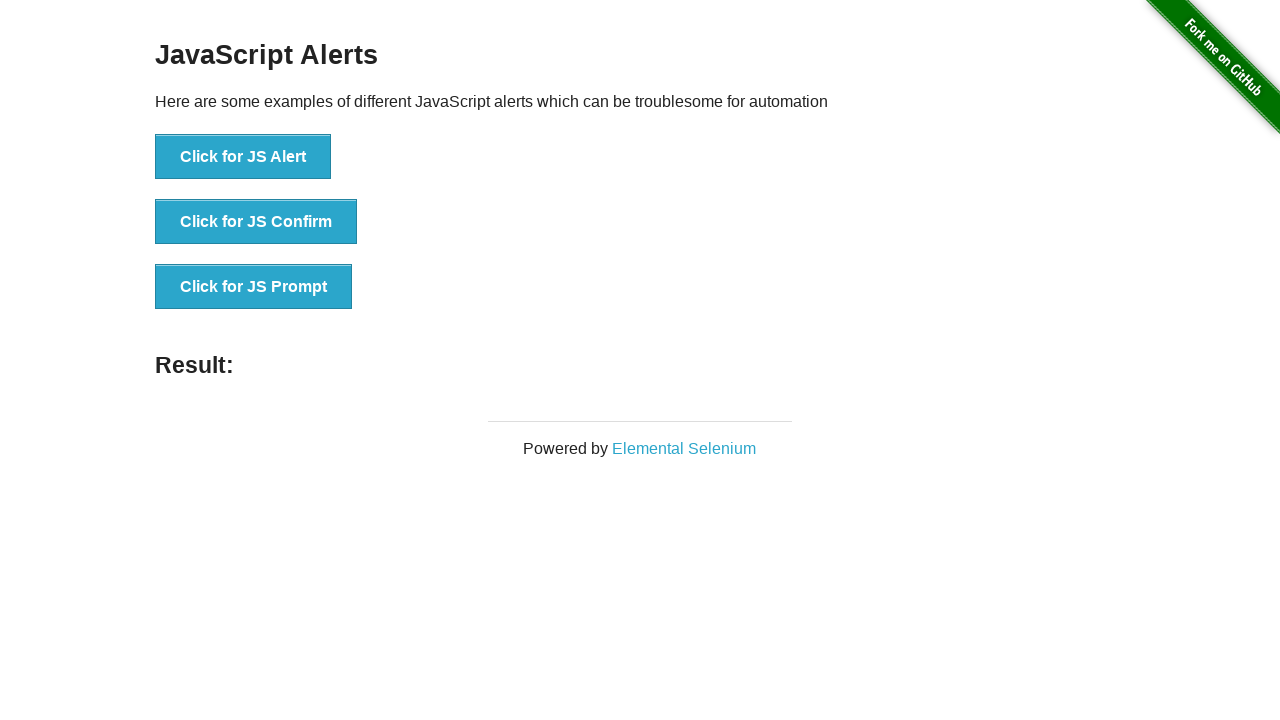

Clicked the JS Confirm button at (256, 222) on xpath=//button[contains(text(), 'Click for JS Confirm')]
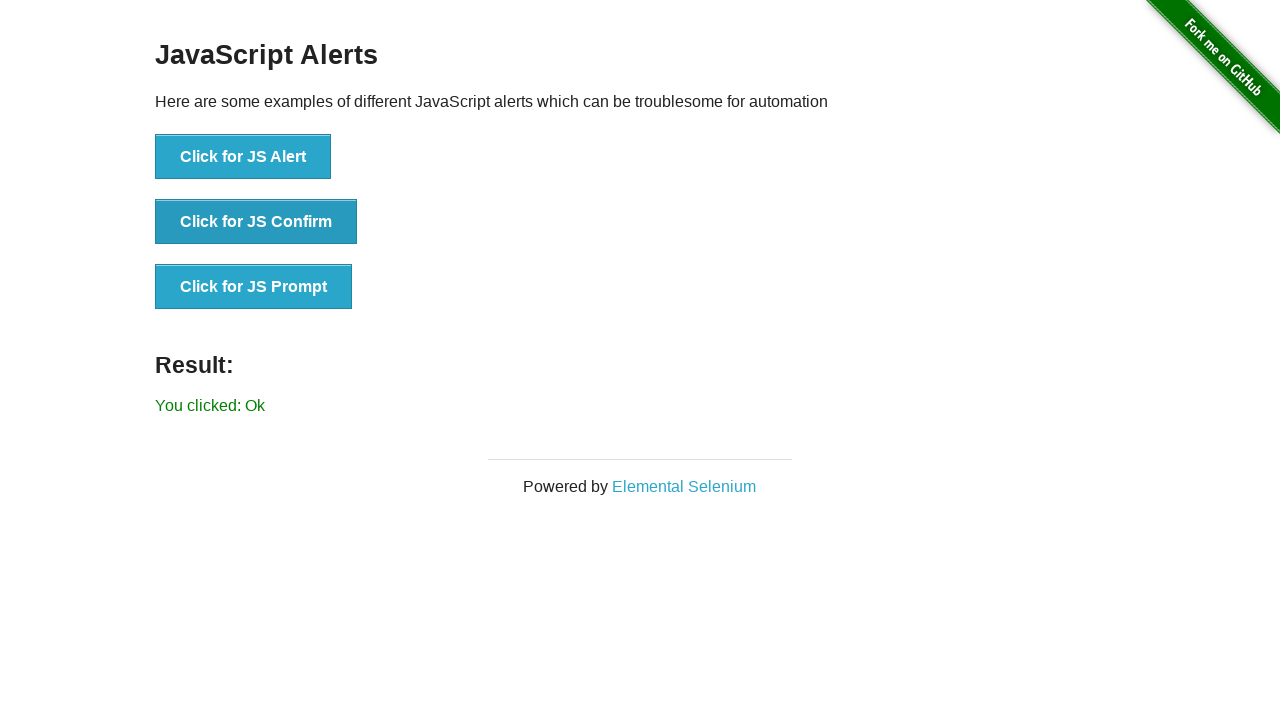

Result message appeared after accepting the confirm dialog
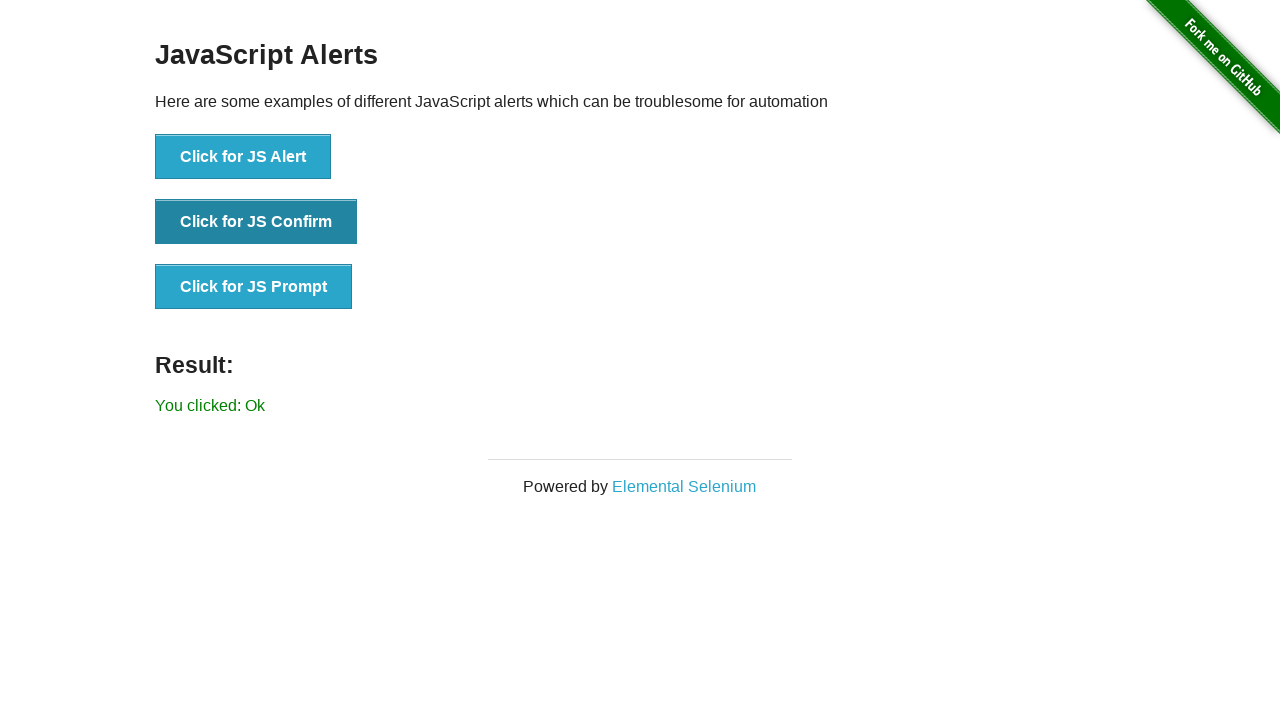

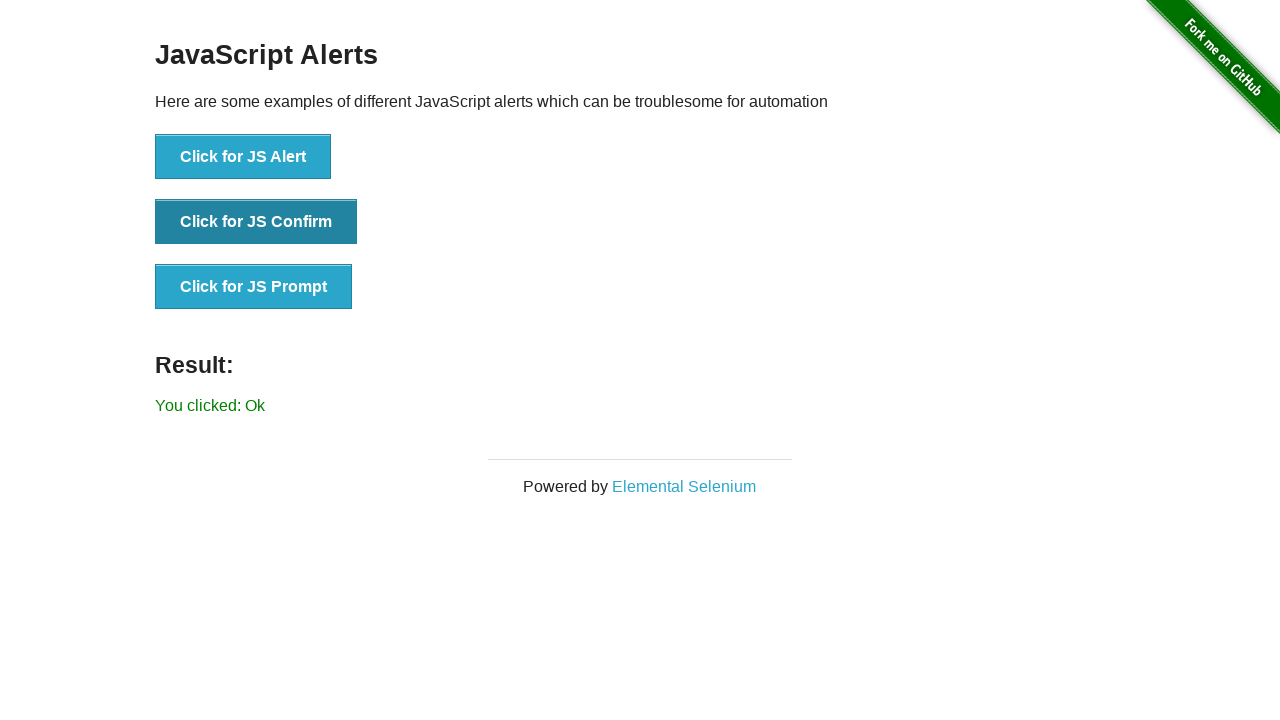